Tests simple alert by clicking a button and accepting the alert

Starting URL: https://demoqa.com/alerts

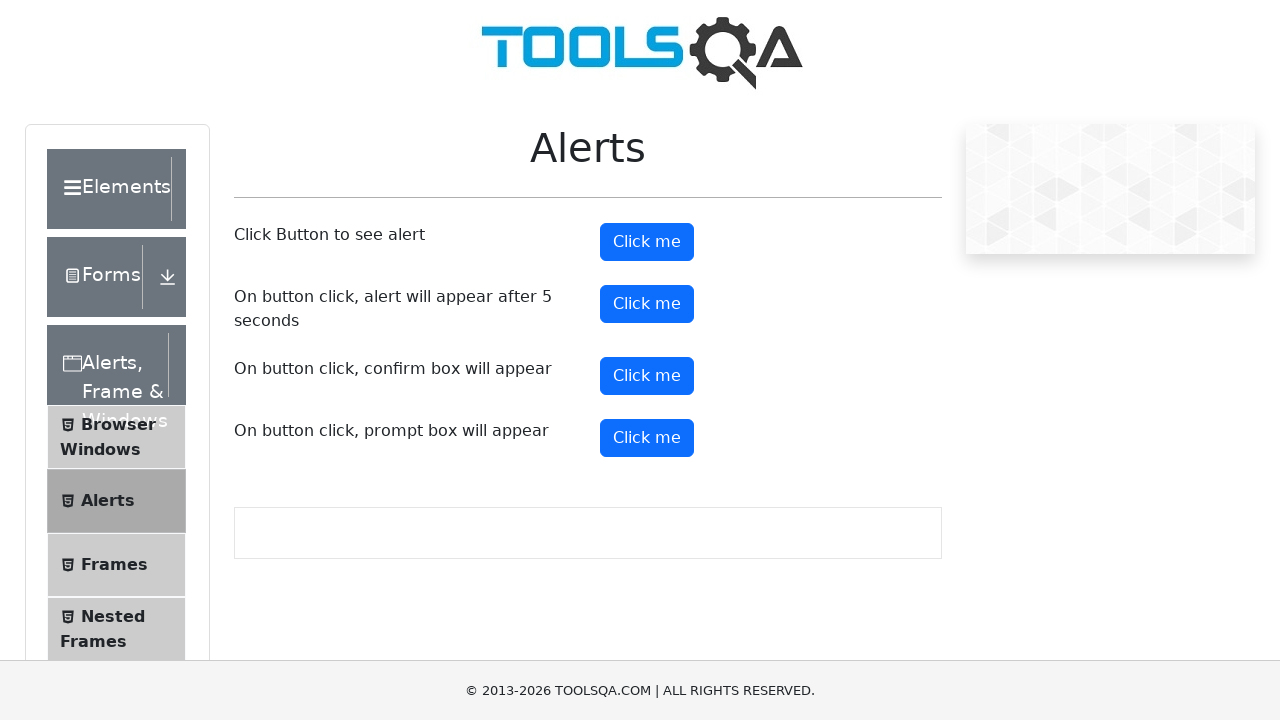

Set up dialog handler to accept alerts
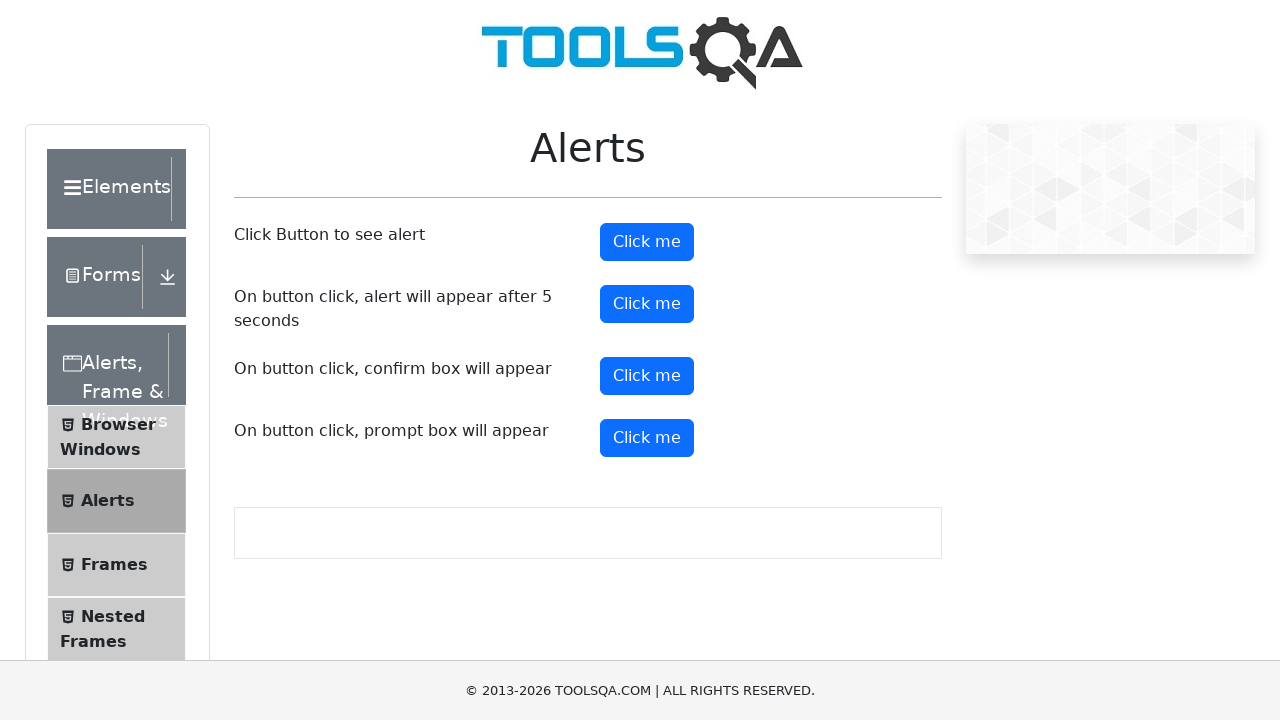

Clicked alert button to trigger simple alert at (647, 242) on #alertButton
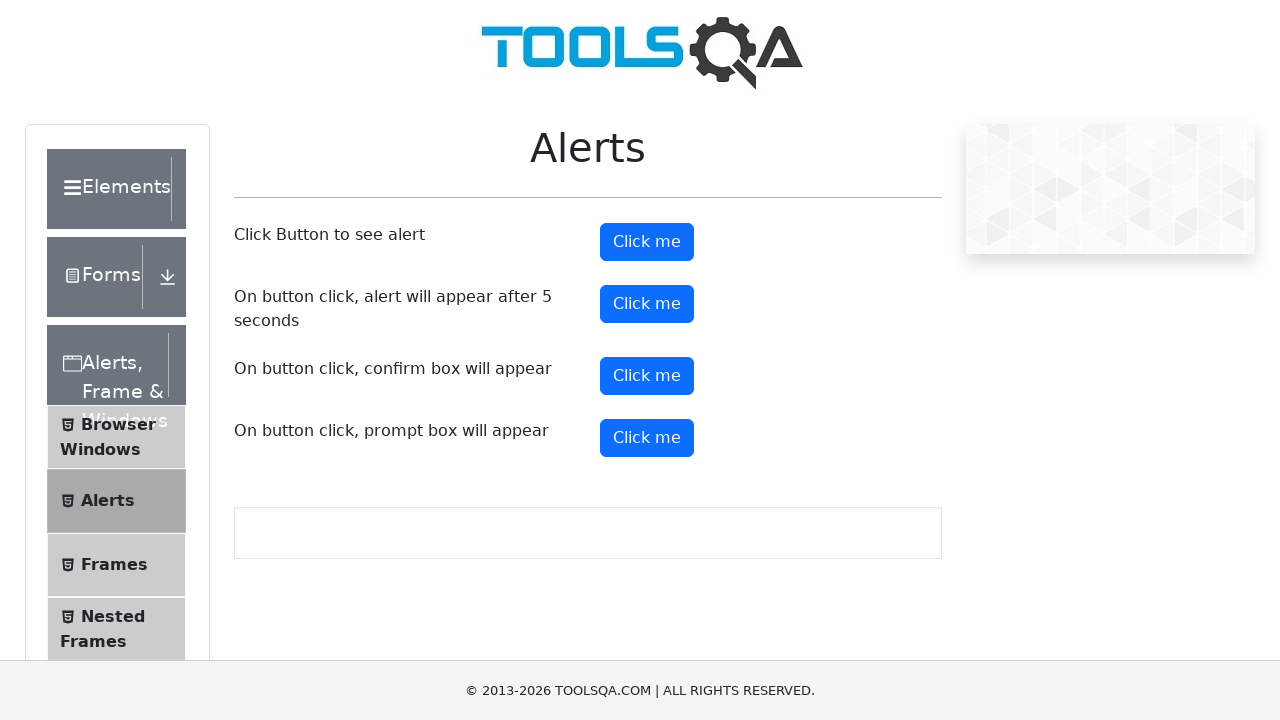

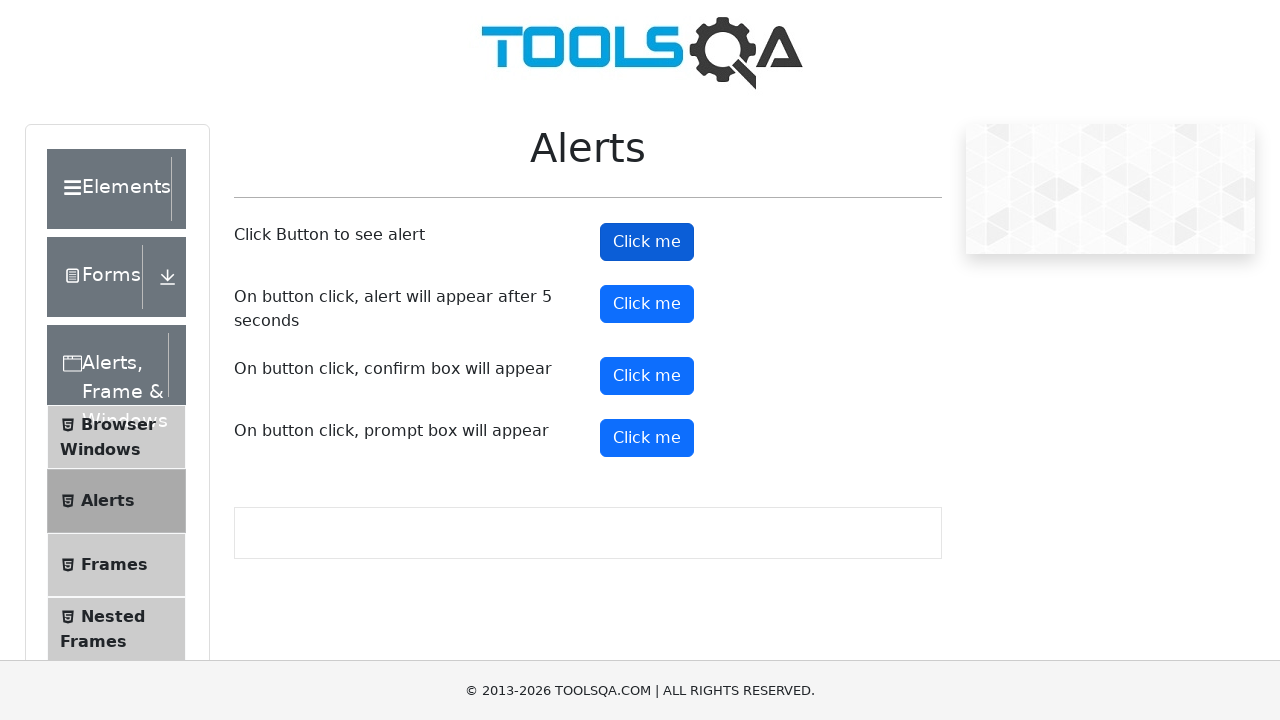